Tests a to-do list application by editing existing items, toggling their completion status, creating new to-do items, and deleting all items.

Starting URL: https://my-vue-todos.netlify.app/

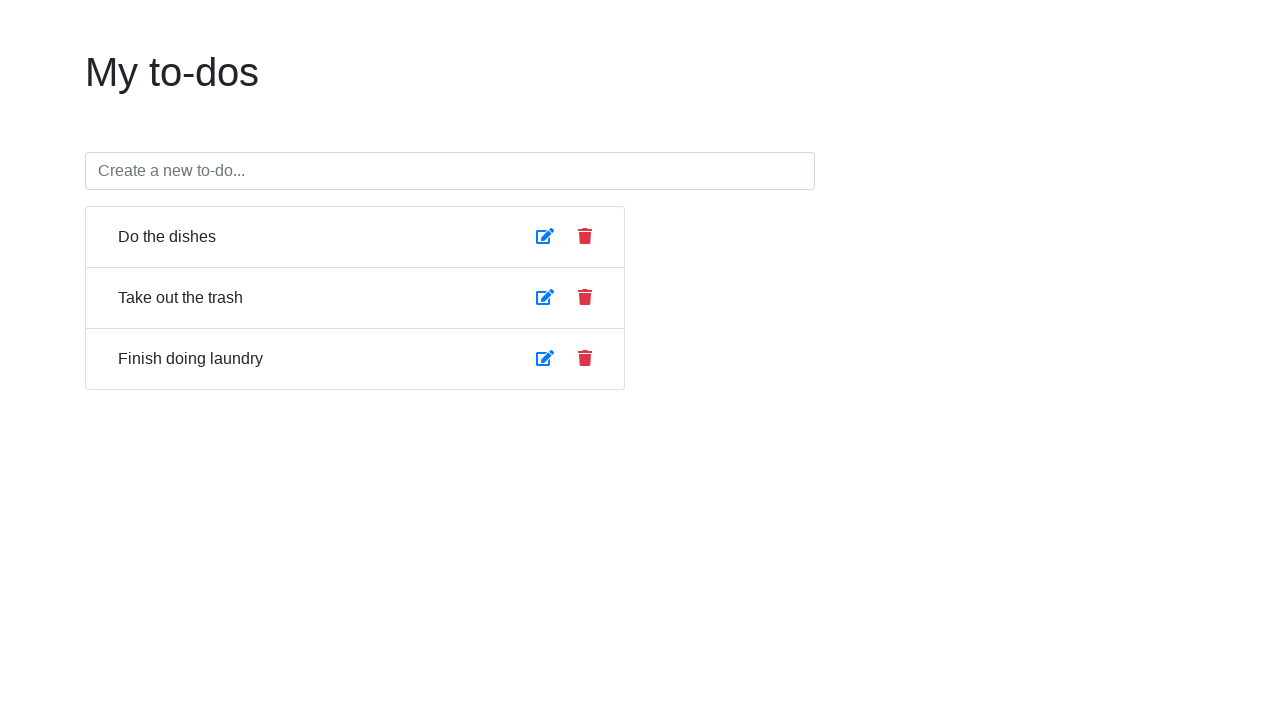

Waited for app to load - h1 element appeared
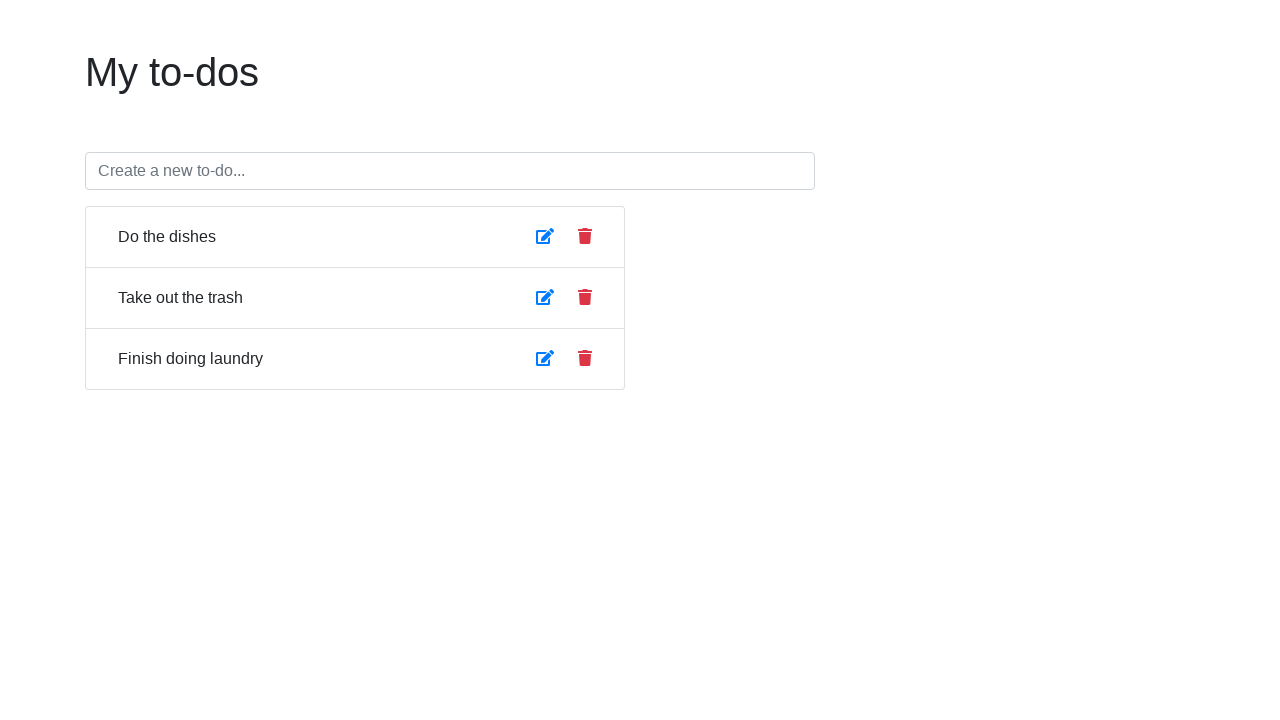

Verified page title is 'My to-dos'
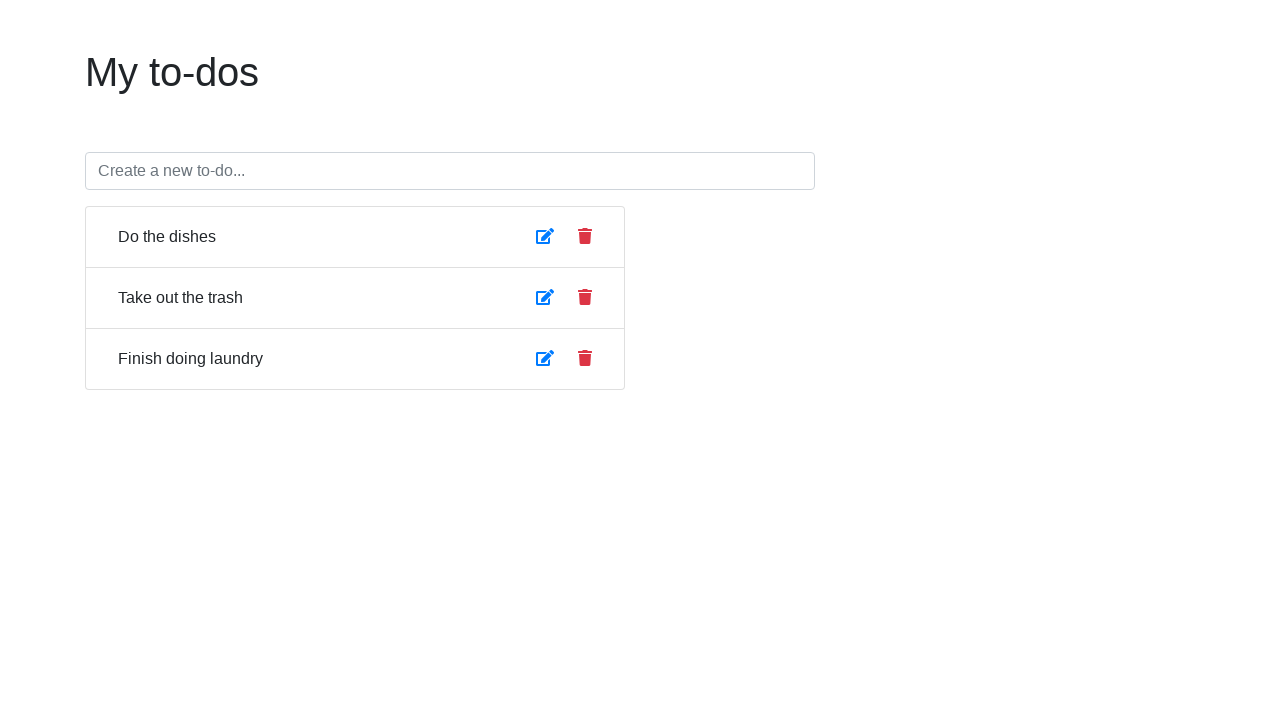

Clicked edit button for To Do List Item 1 at (545, 236) on .d-flex:nth-child(1) > .btn-outline-primary > .fa
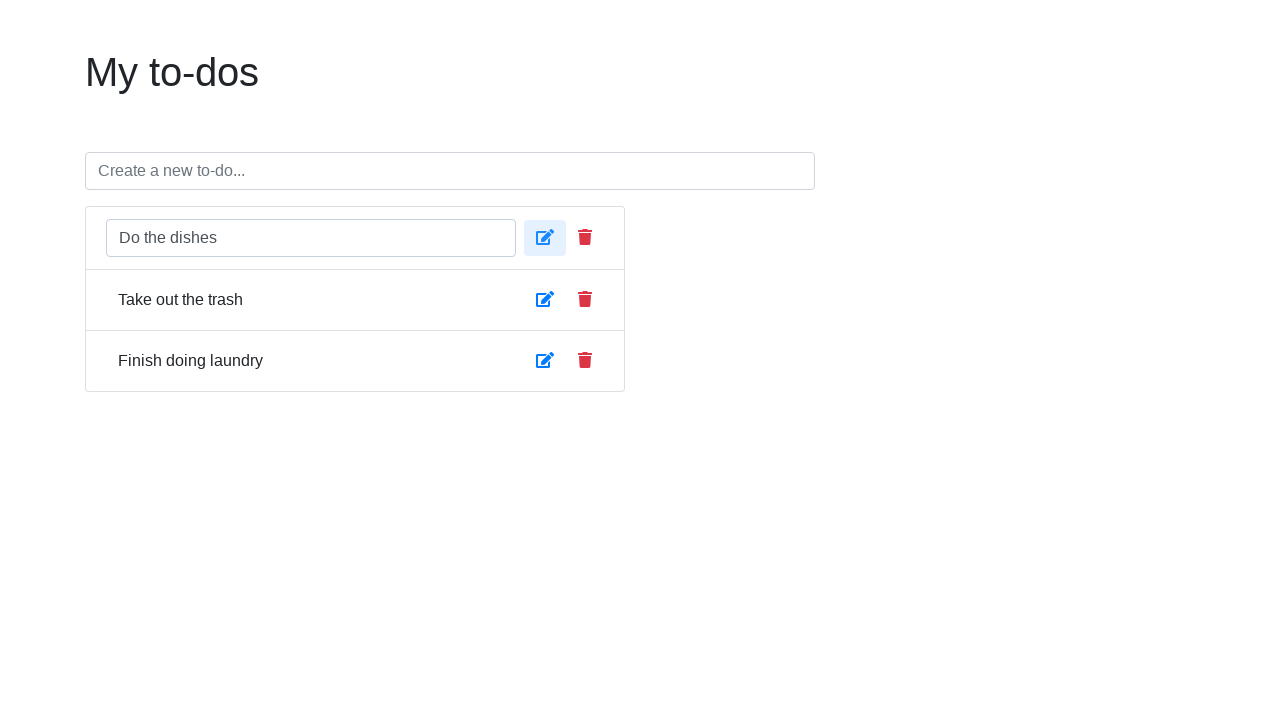

Filled form with 'Edited To Do List Item 1' on .flex-grow-1 > .form-control
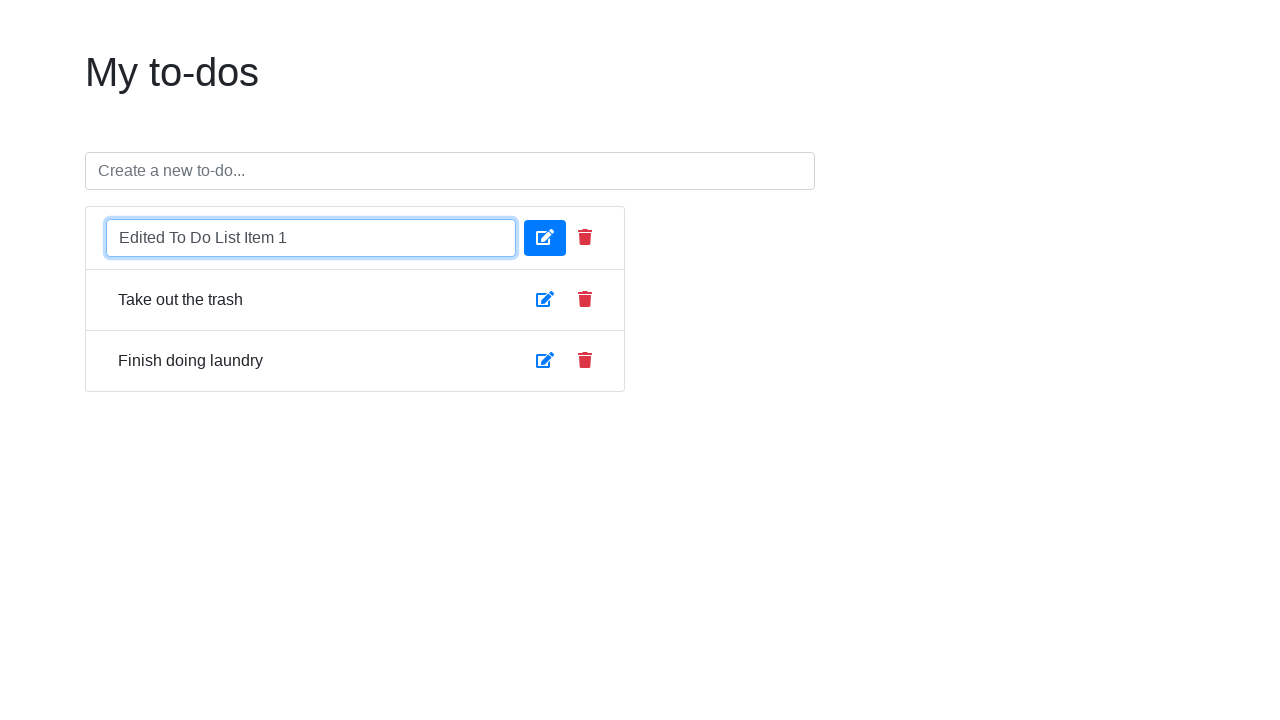

Pressed Enter to save edited To Do List Item 1 on .flex-grow-1 > .form-control
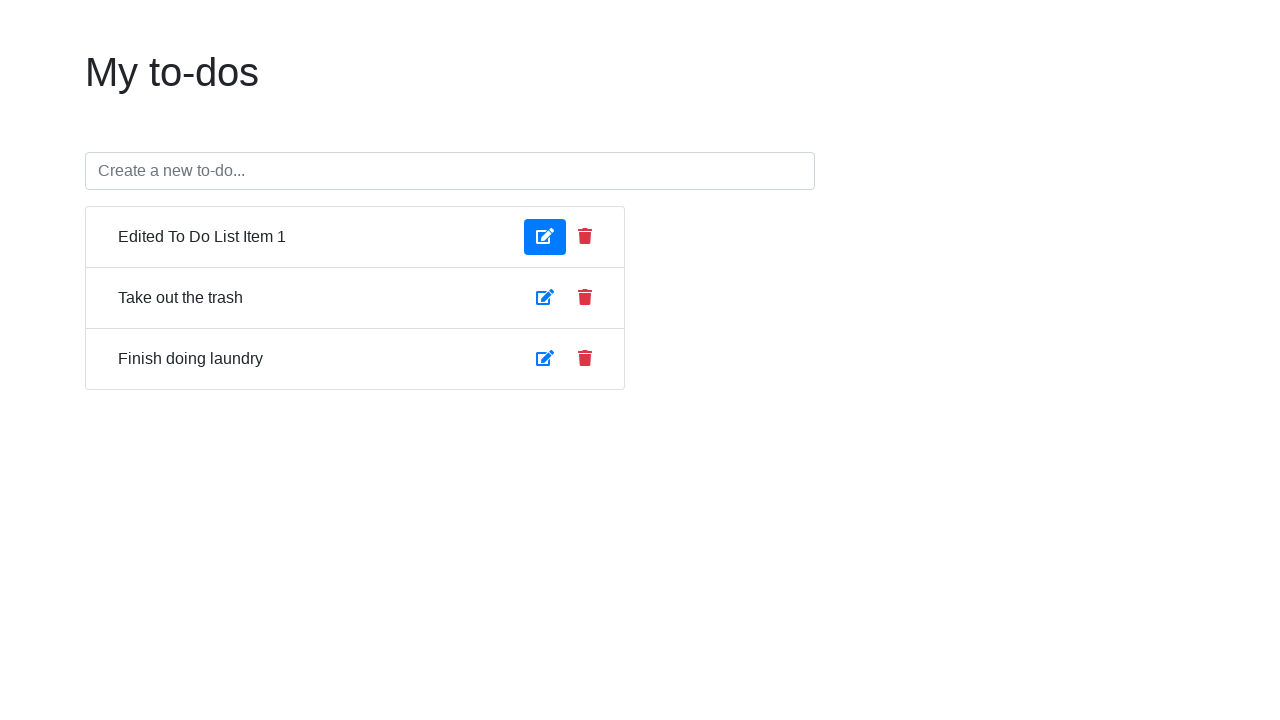

Clicked edit button for To Do List Item 2 at (545, 297) on .d-flex:nth-child(2) > .btn-outline-primary > .fa
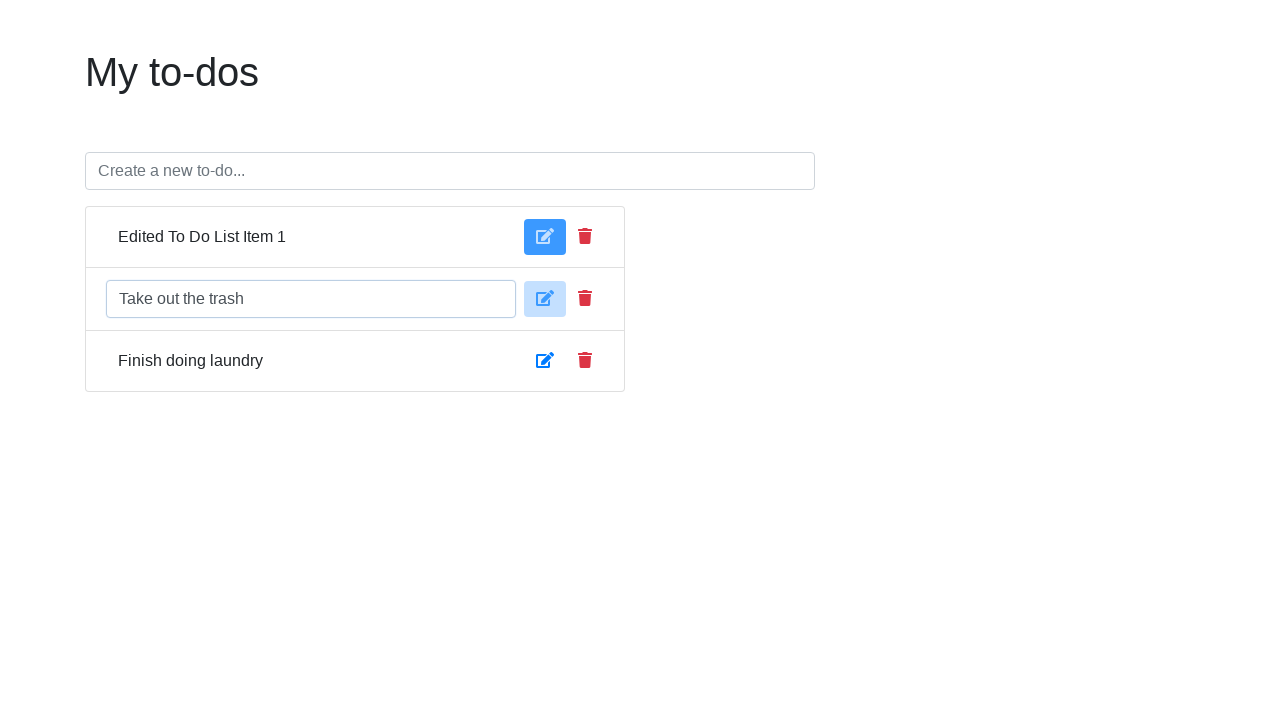

Filled form with 'Edited To Do List Item 2' on .flex-grow-1 > .form-control
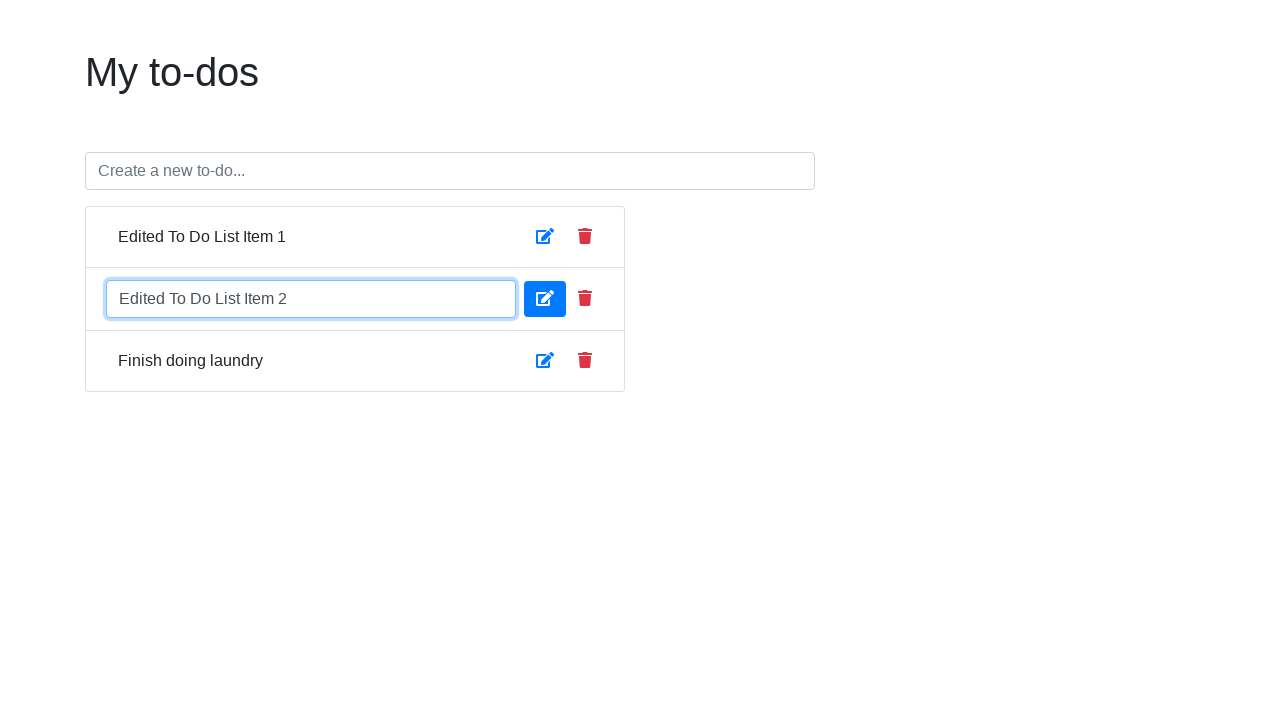

Pressed Enter to save edited To Do List Item 2 on .flex-grow-1 > .form-control
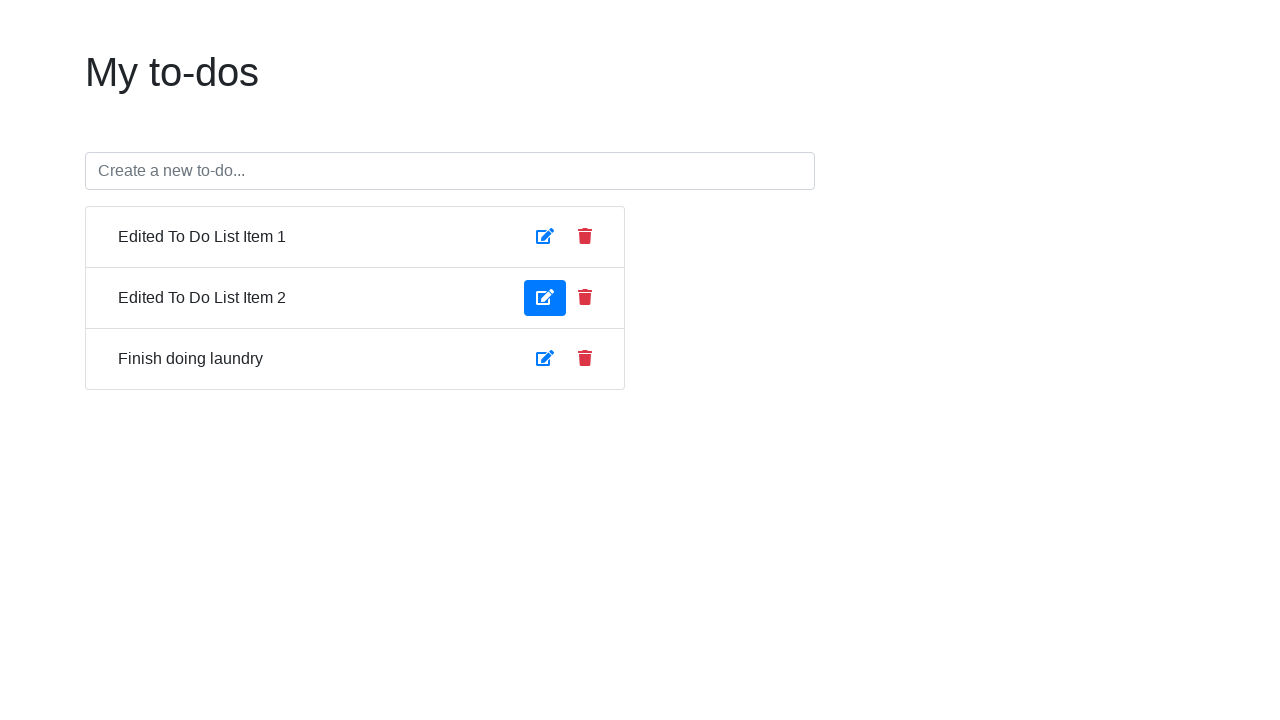

Clicked edit button for To Do List Item 3 at (545, 359) on .d-flex:nth-child(3) > .btn-outline-primary
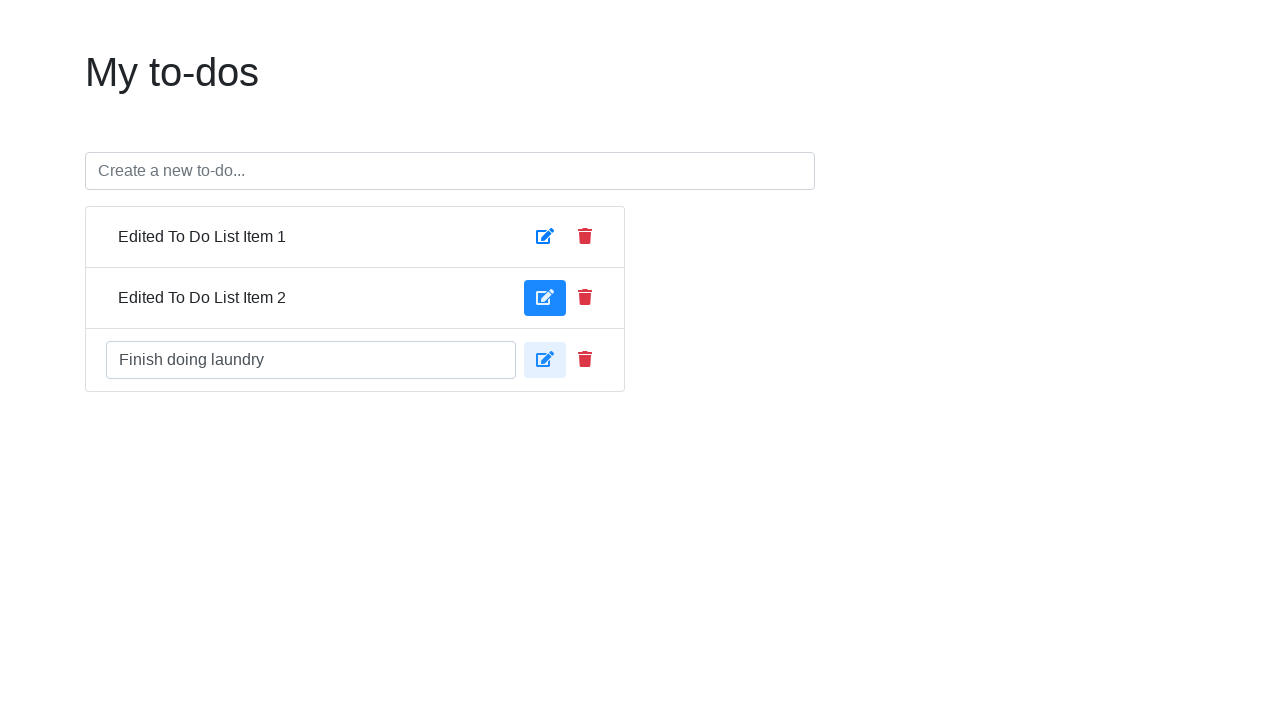

Filled form with 'Edited To Do List Item 3' on .flex-grow-1 > .form-control
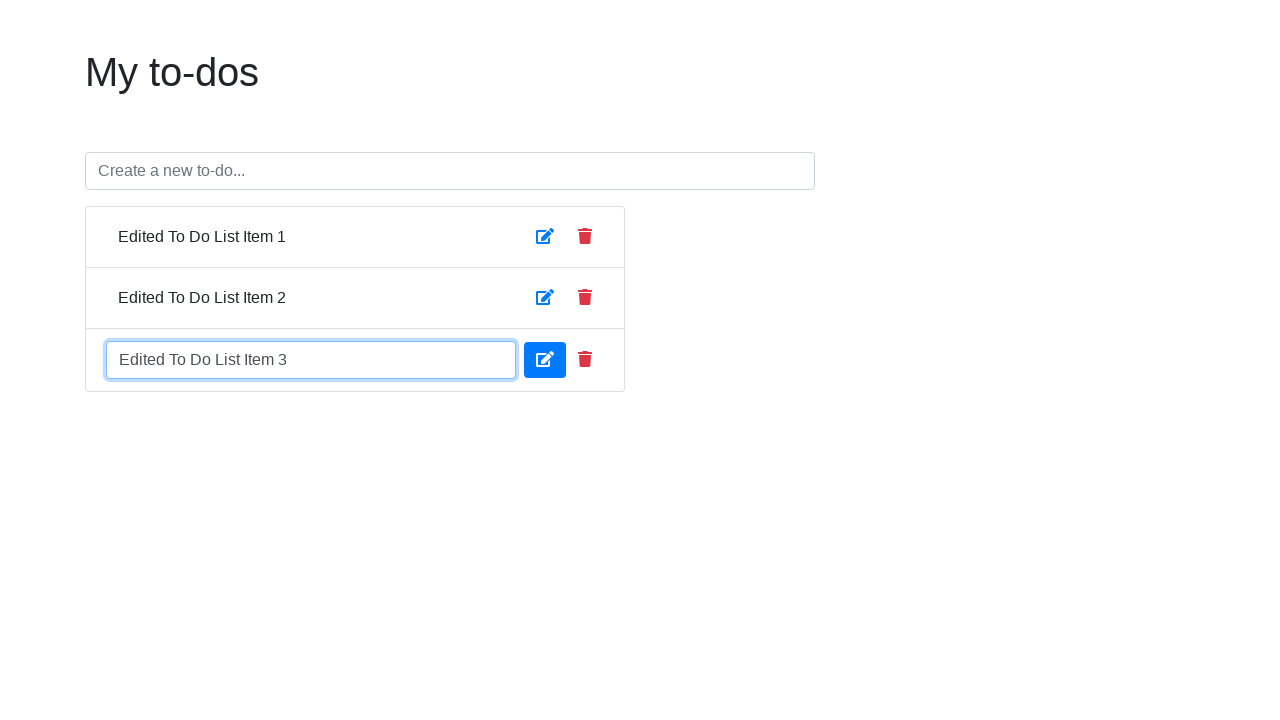

Pressed Enter to save edited To Do List Item 3 on .flex-grow-1 > .form-control
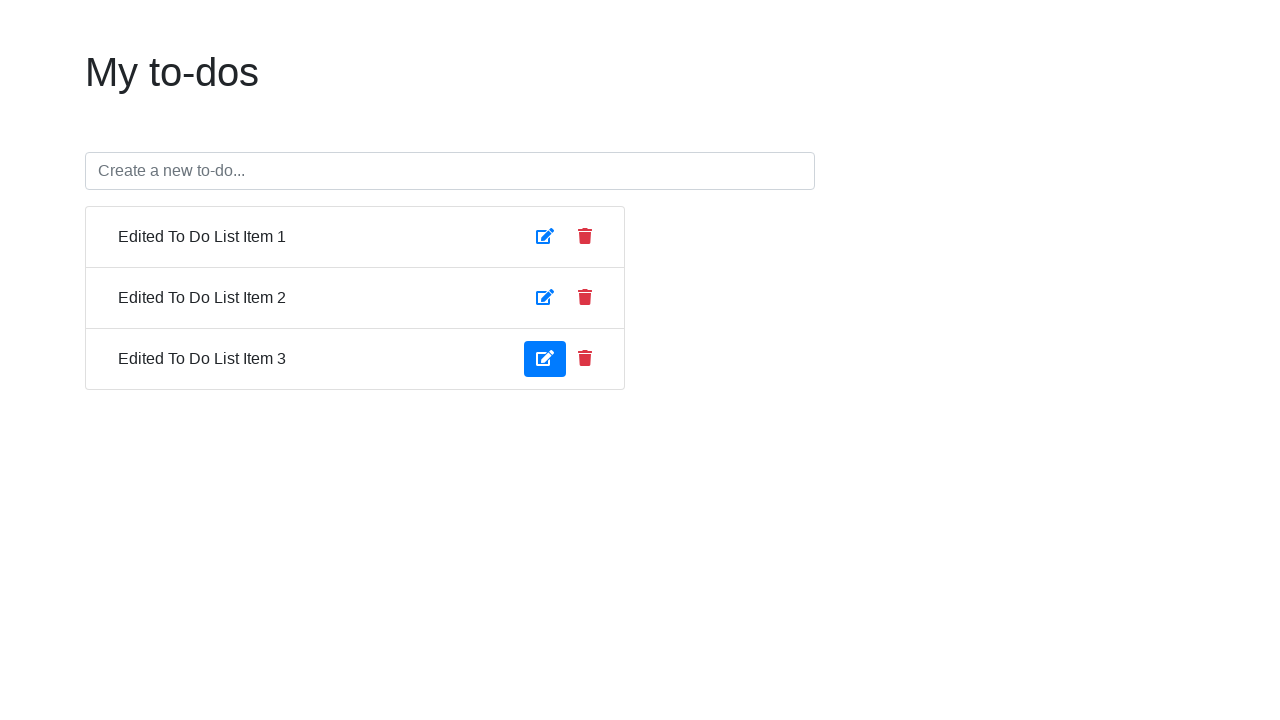

Toggled Item 1 to completed/done at (202, 236) on .d-flex:nth-child(1) > .flex-grow-1 > span
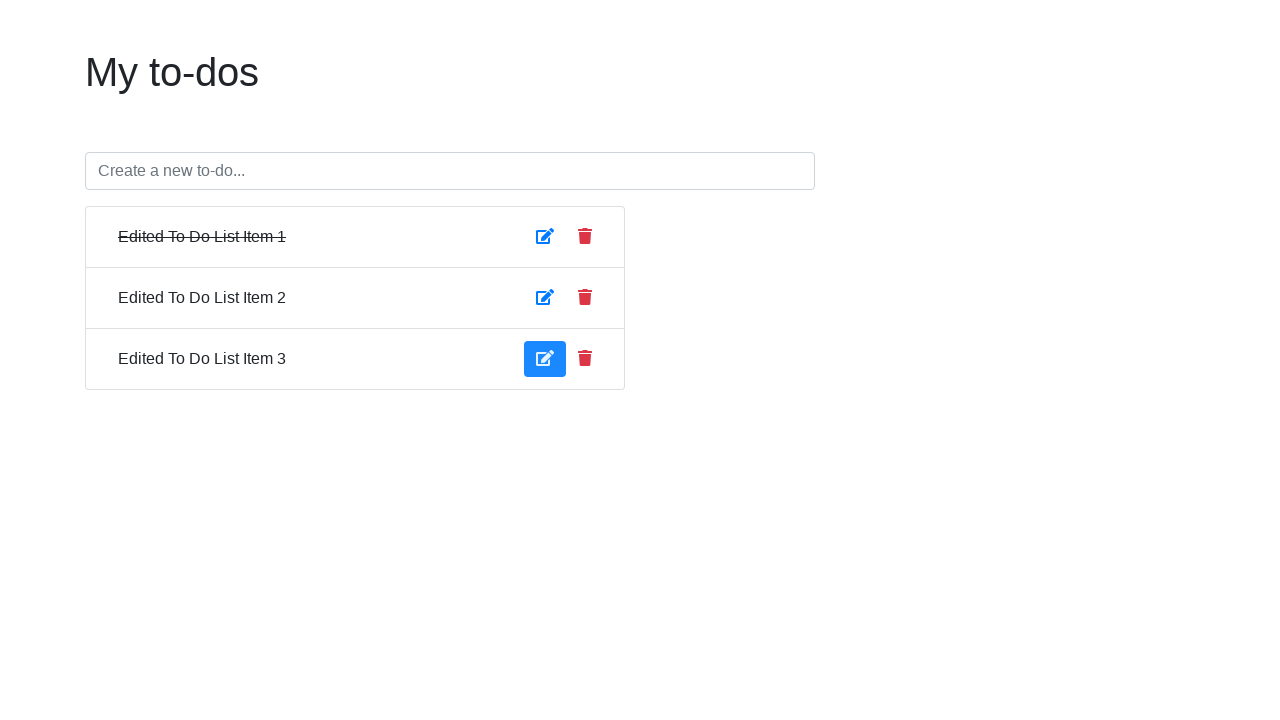

Toggled Item 2 to completed/done at (202, 298) on .d-flex:nth-child(2) > .flex-grow-1 > span
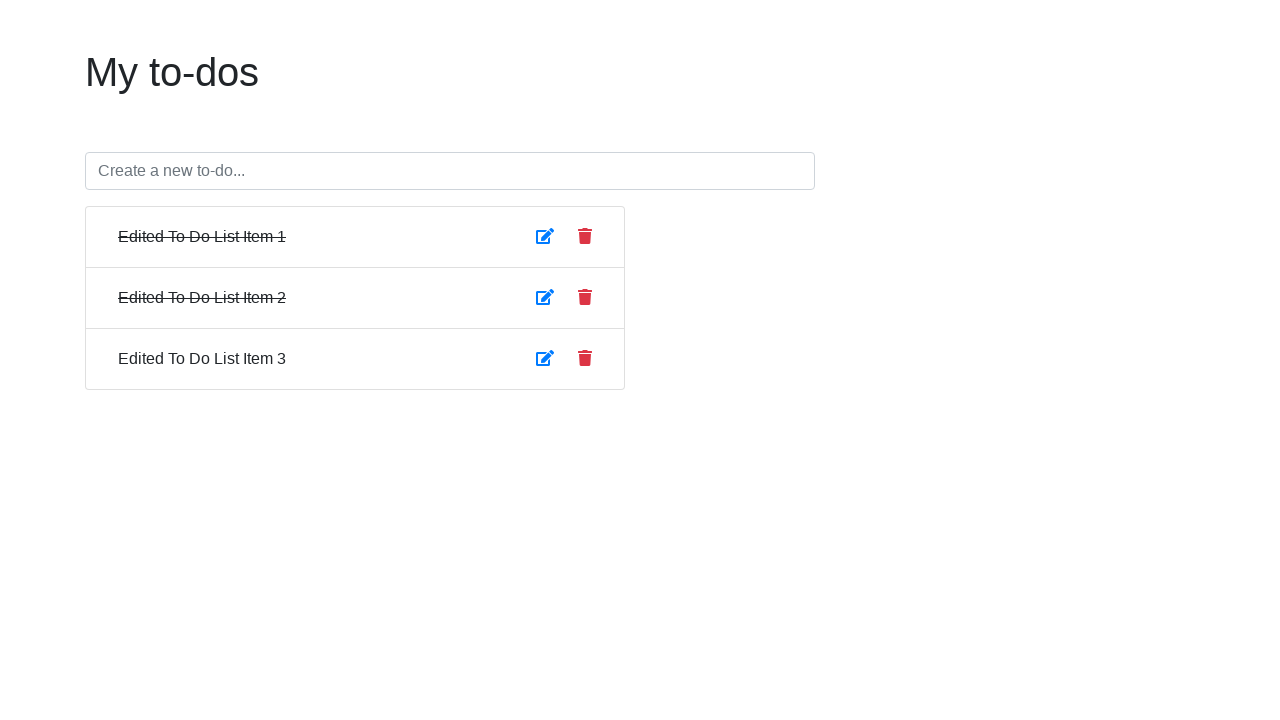

Toggled Item 3 to completed/done at (311, 359) on .d-flex:nth-child(3) > .flex-grow-1
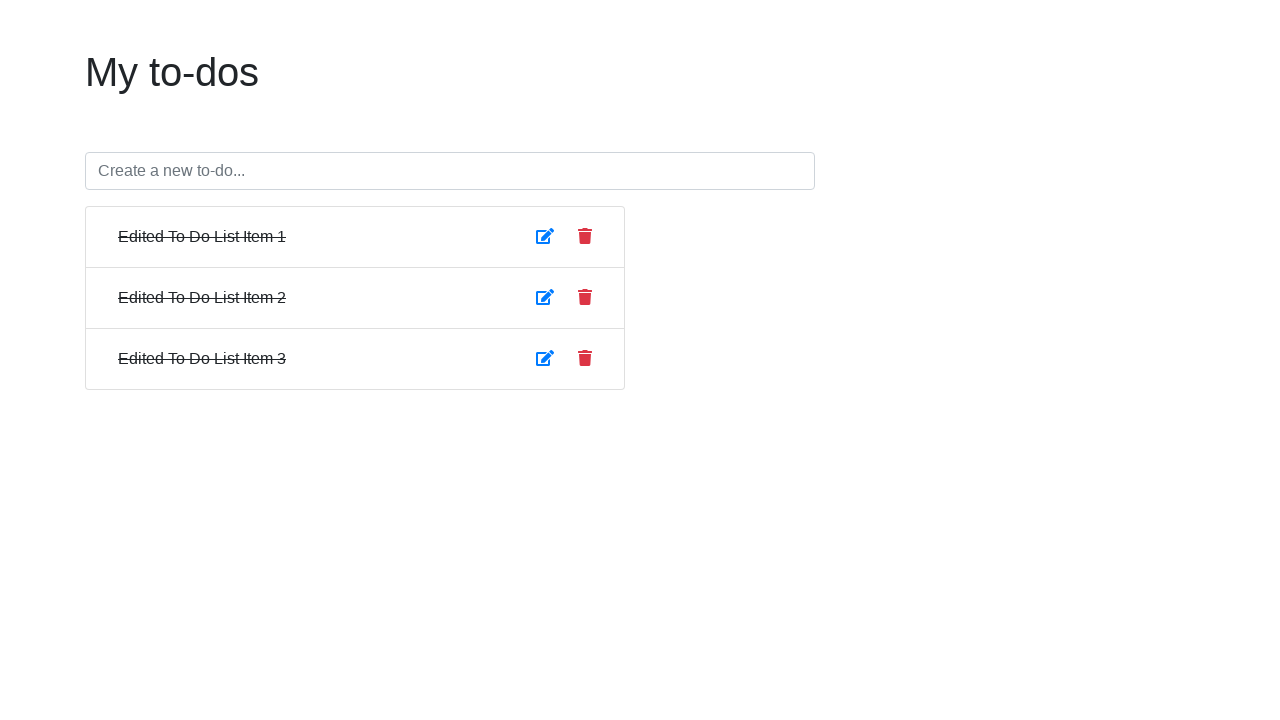

Toggled Item 1 back to incomplete/undone at (202, 236) on .d-flex:nth-child(1) > .flex-grow-1 > span
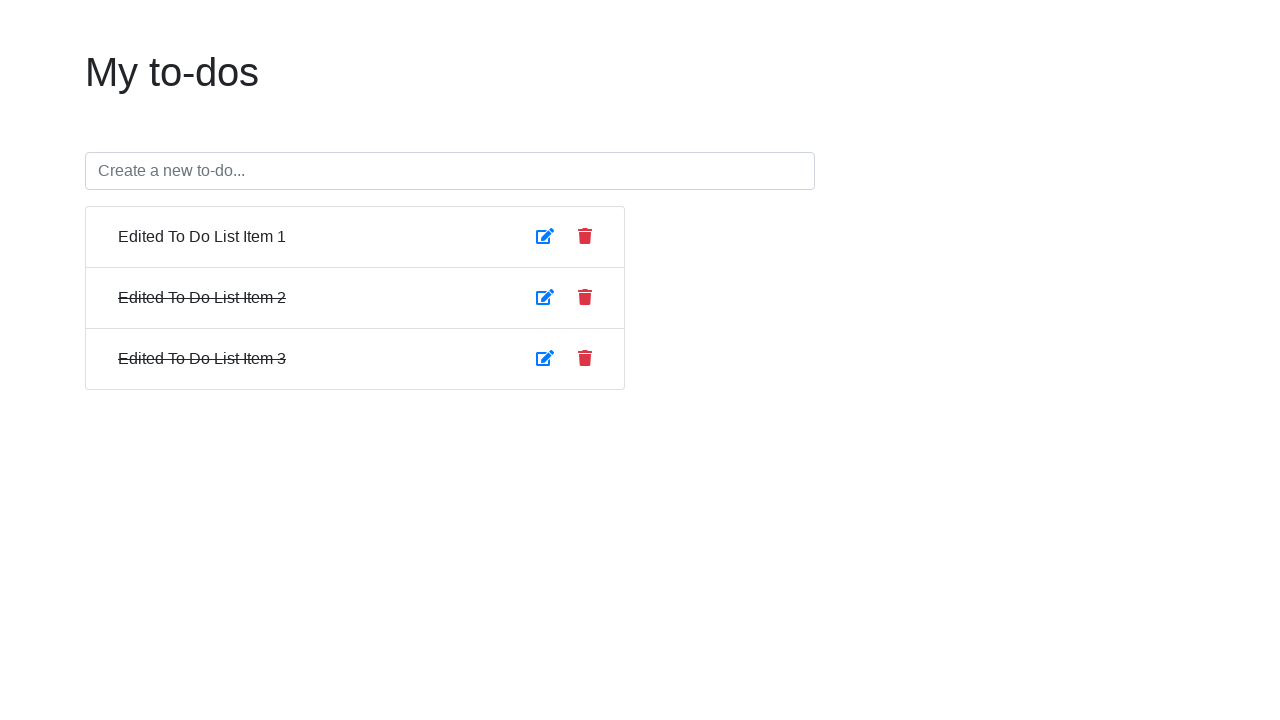

Toggled Item 2 back to incomplete/undone at (202, 298) on .d-flex:nth-child(2) > .flex-grow-1 > span
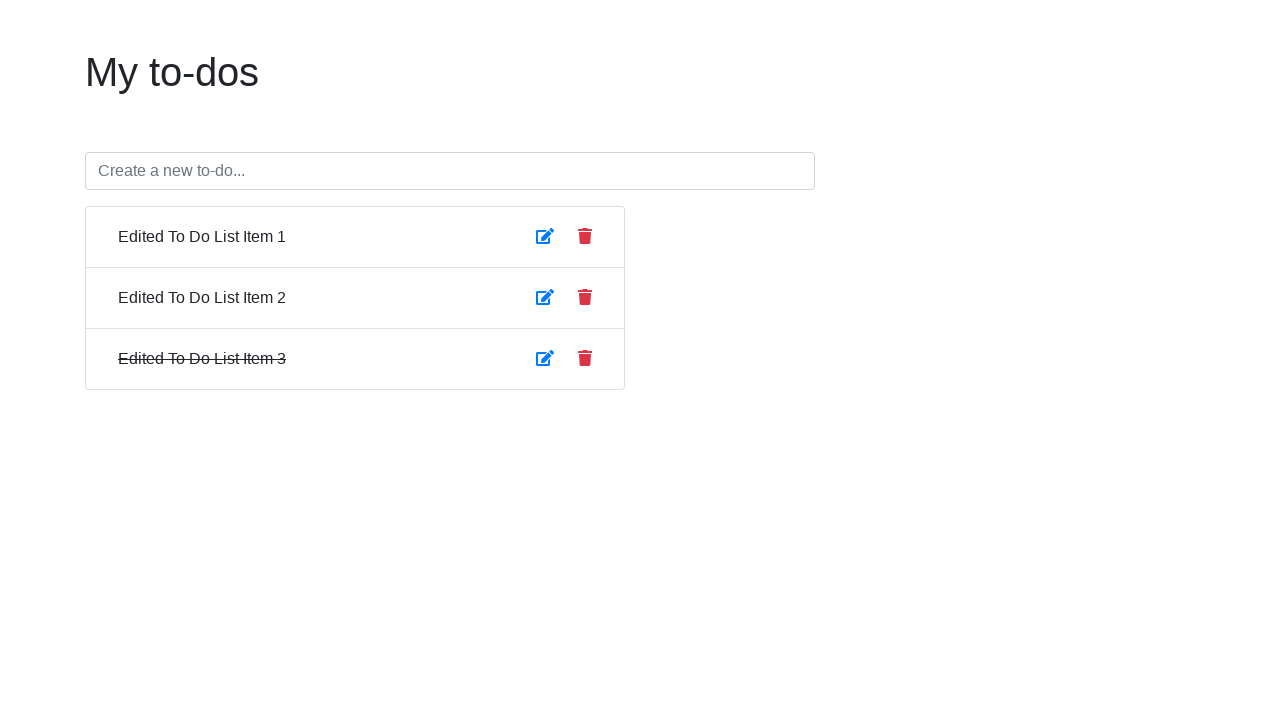

Toggled Item 3 back to incomplete/undone at (202, 358) on .completed > span
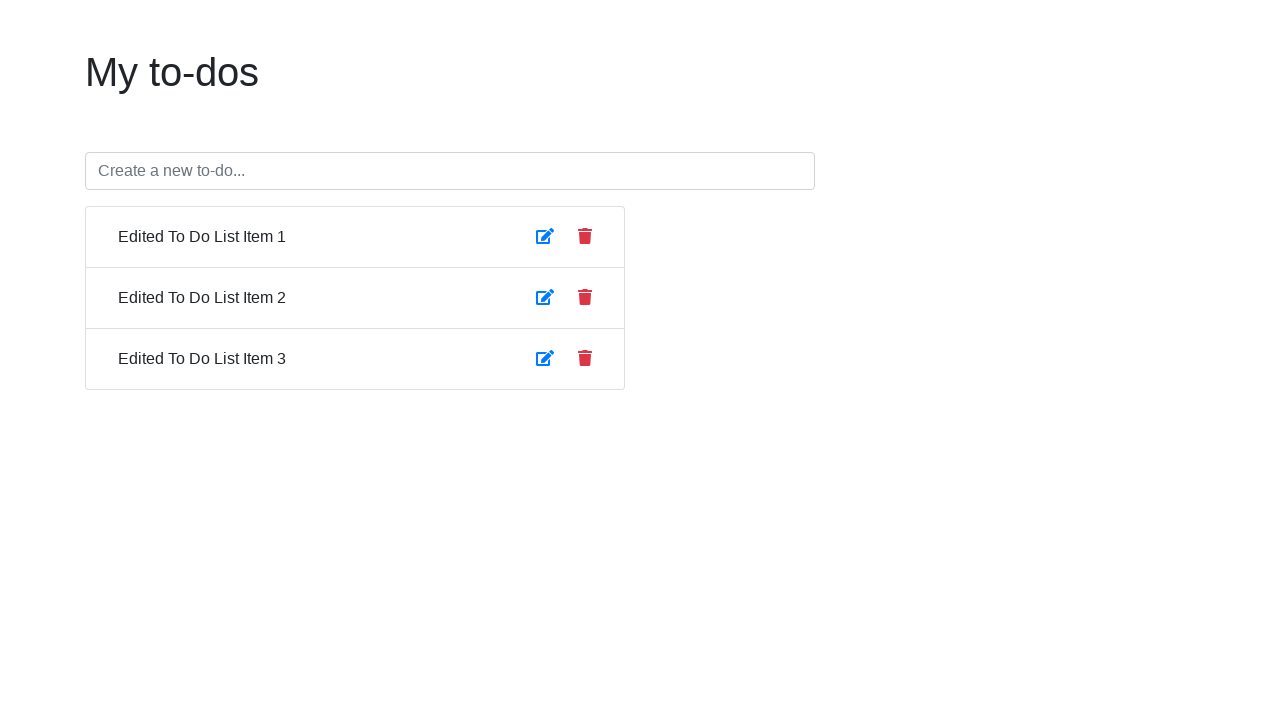

Clicked on input form control to create new to-do at (450, 171) on .form-control
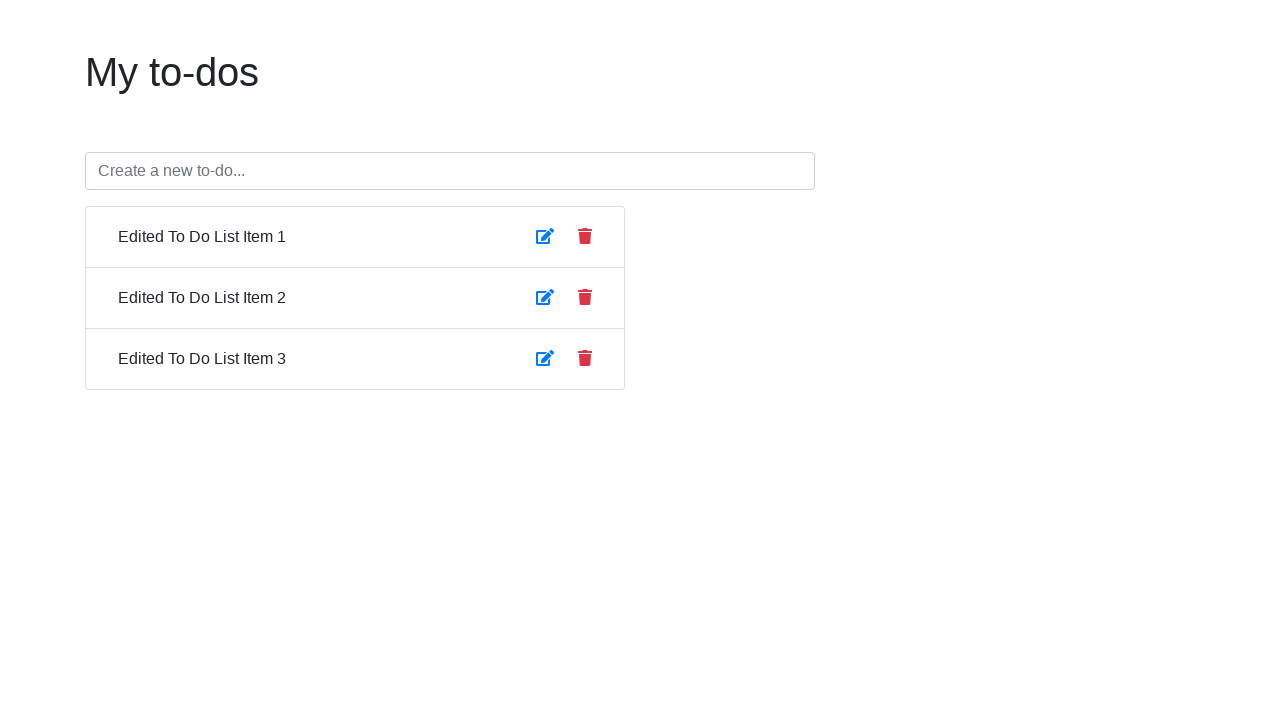

Filled form with 'This is created new item' on .form-control
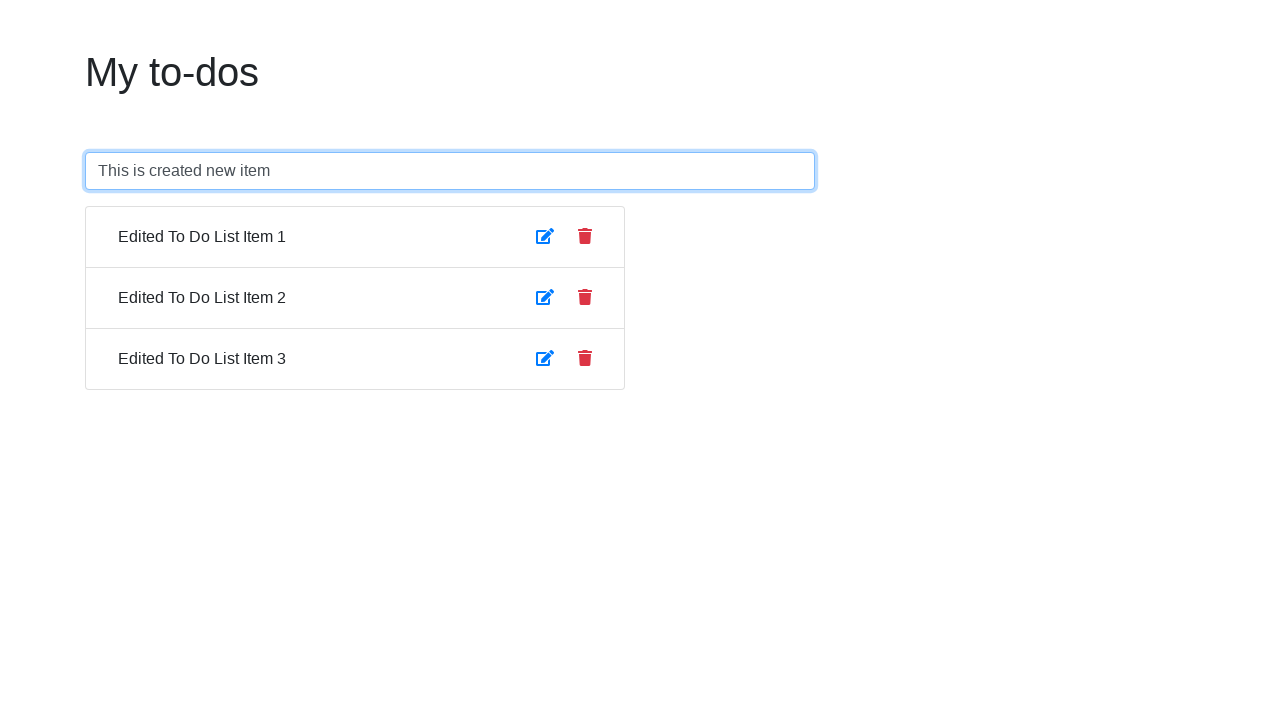

Pressed Enter to create new to-do item on .form-control
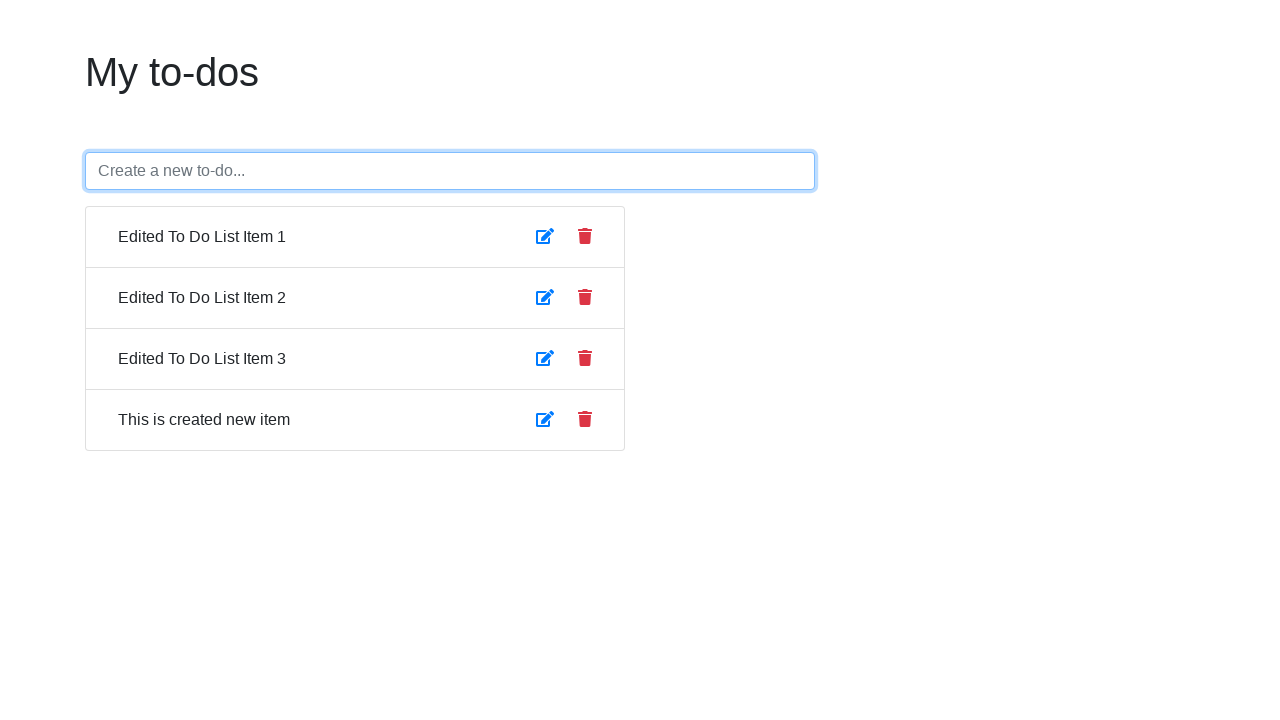

Verified new to-do item was created with correct text
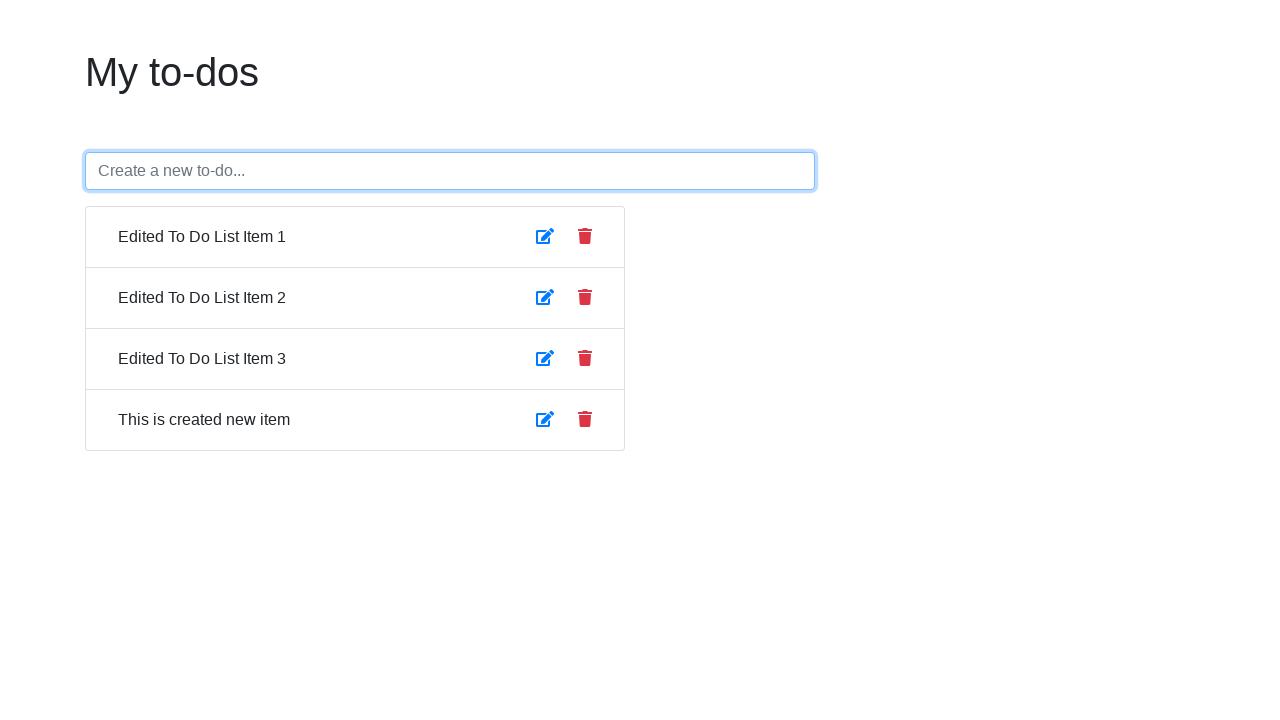

Clicked on input form control to create another new to-do at (450, 171) on .form-control
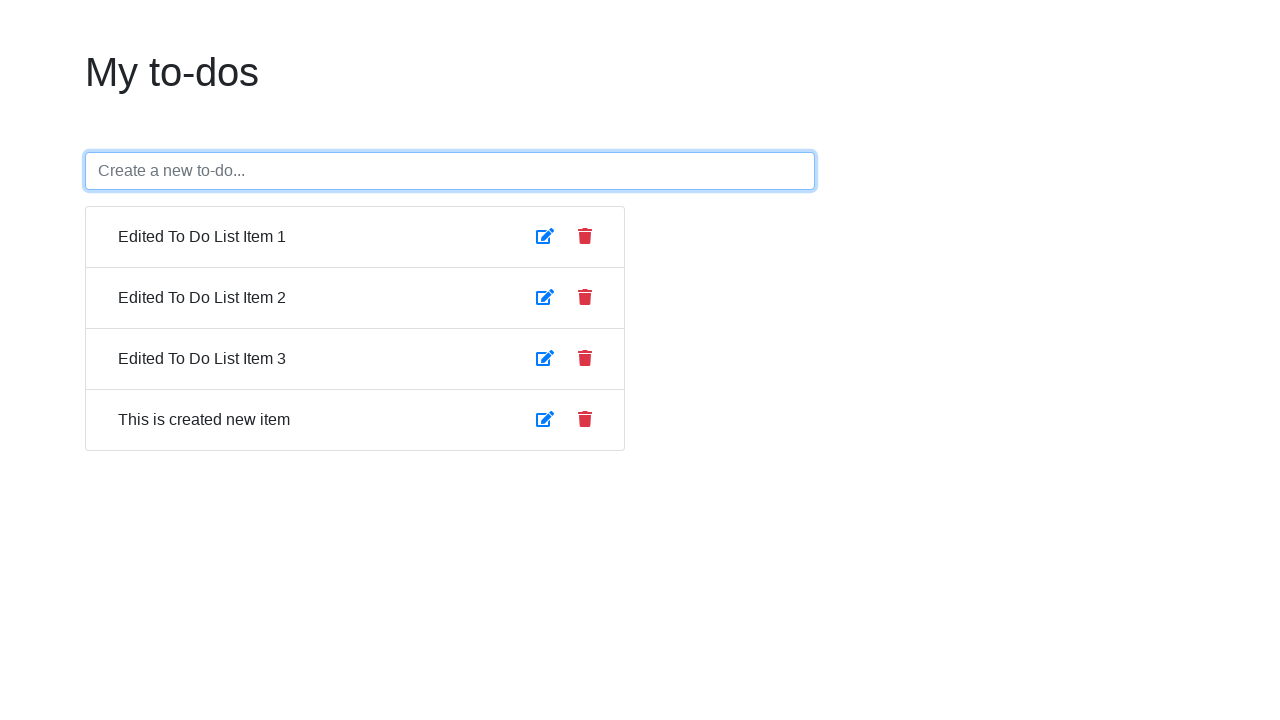

Filled form with long alphabetic text on .form-control
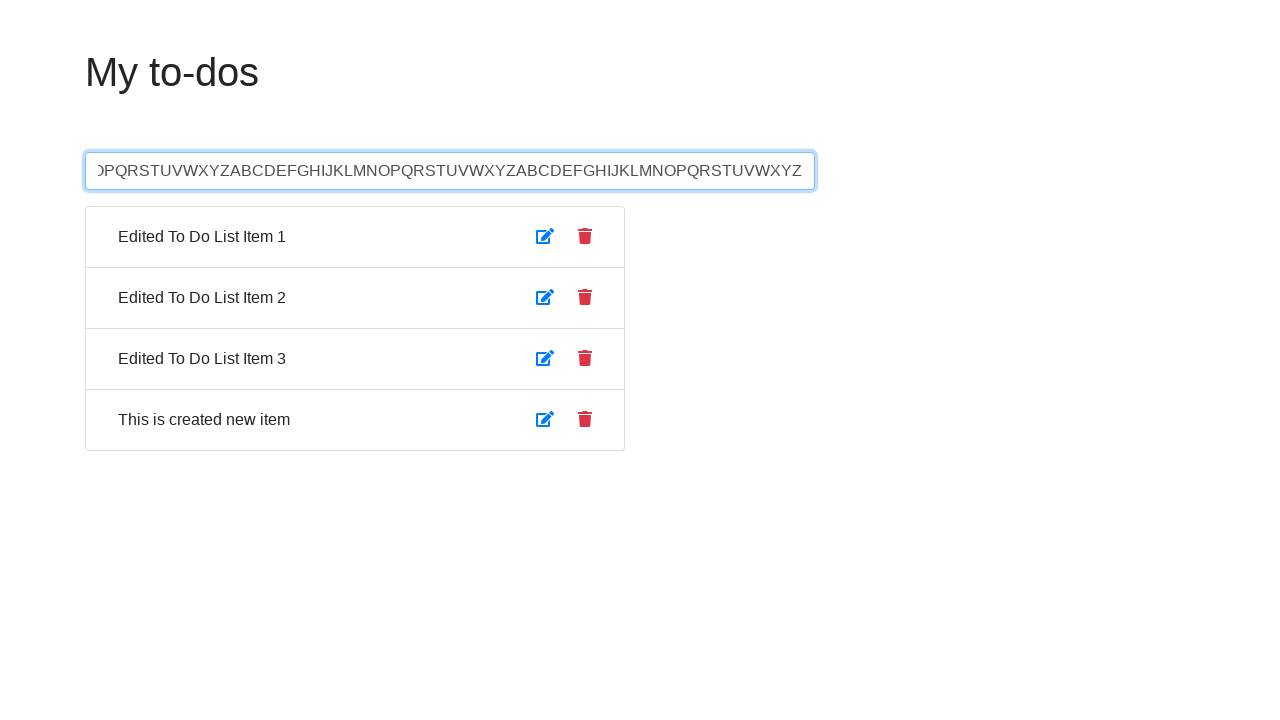

Pressed Enter to create new to-do item with long text on .form-control
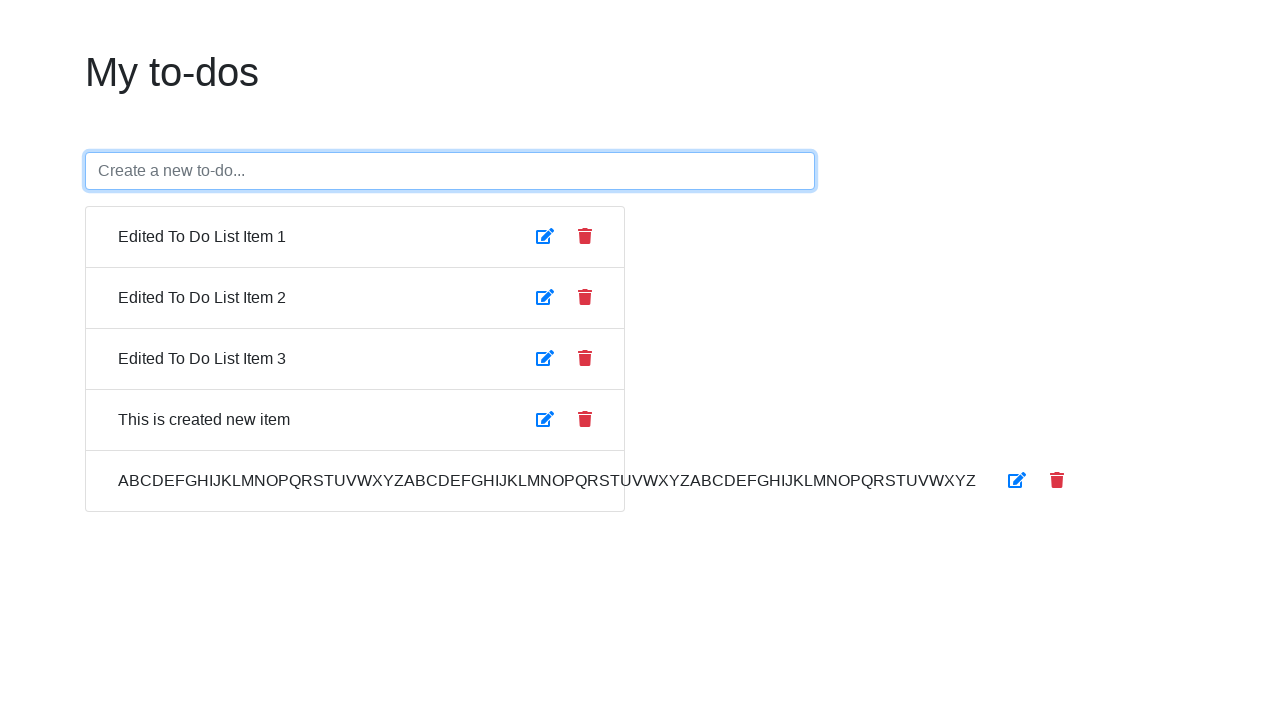

Verified new to-do item with long text was created correctly
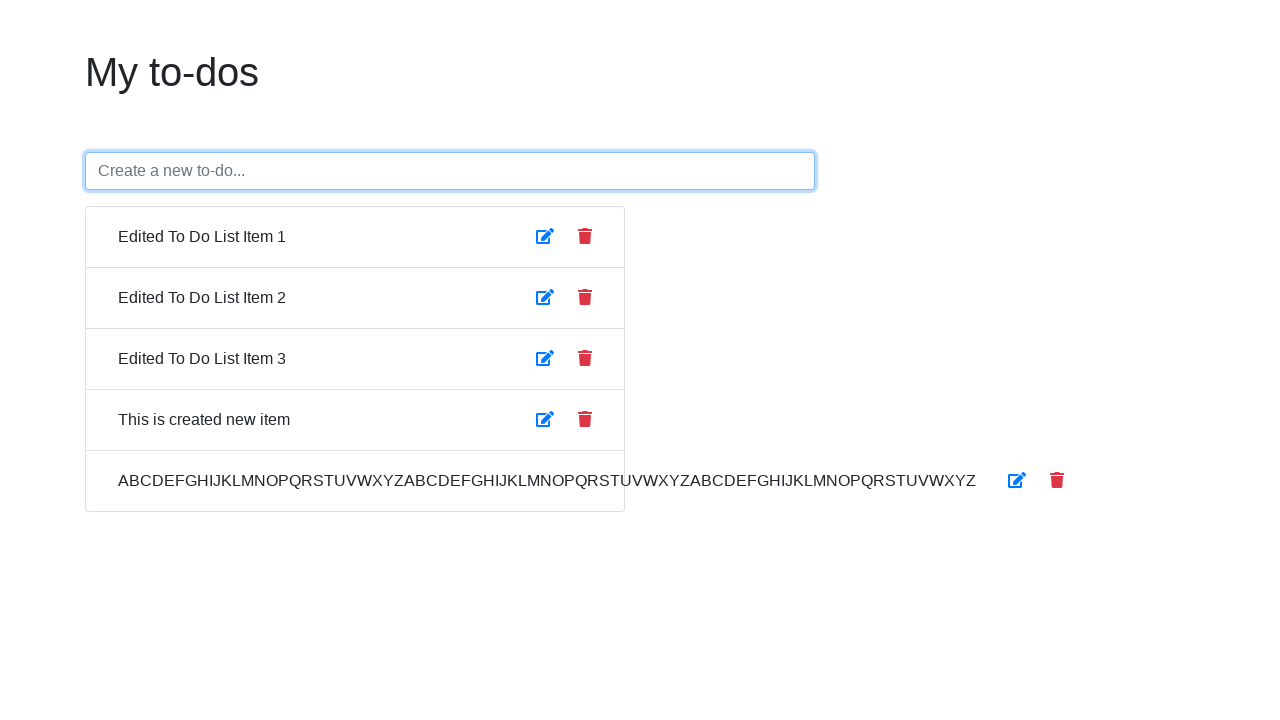

Clicked delete button for Item 5 at (1057, 480) on .d-flex:nth-child(5) > .btn-outline-danger > .fa
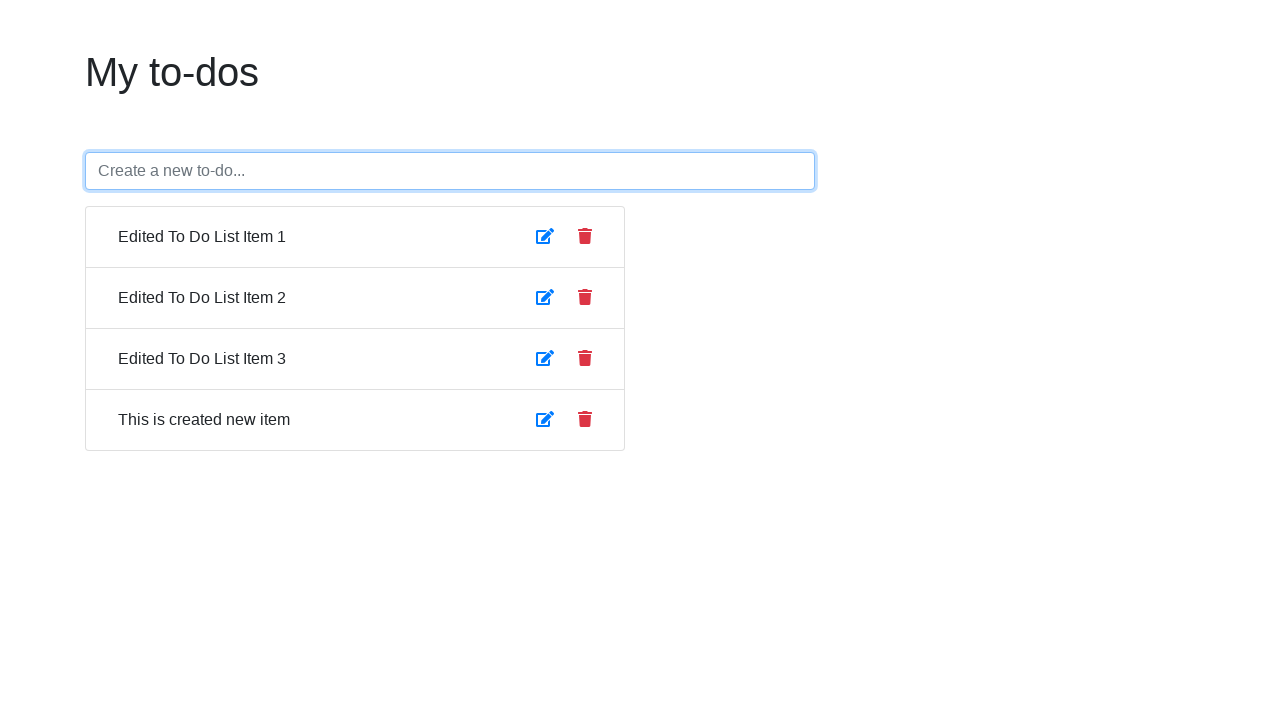

Clicked delete button for Item 4 at (585, 419) on .d-flex:nth-child(4) > .btn-outline-danger > .fa
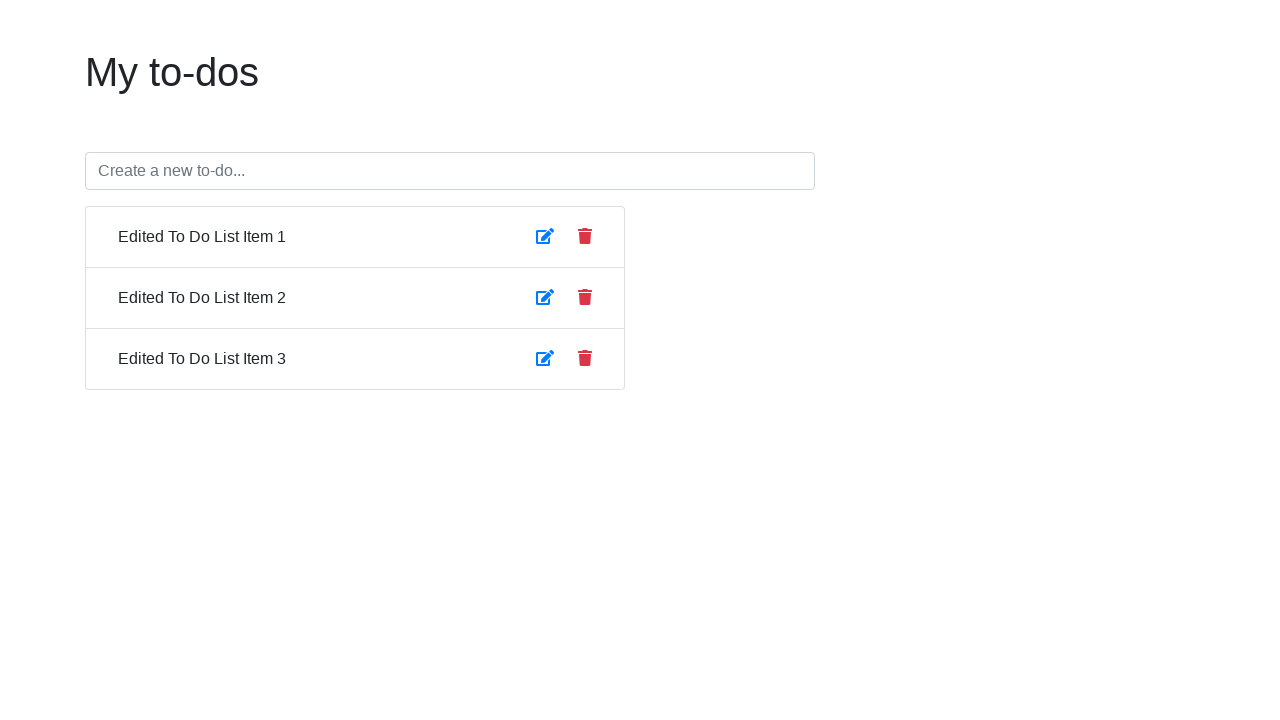

Clicked delete button for Item 3 at (585, 358) on .d-flex:nth-child(3) > .btn-outline-danger > .fa
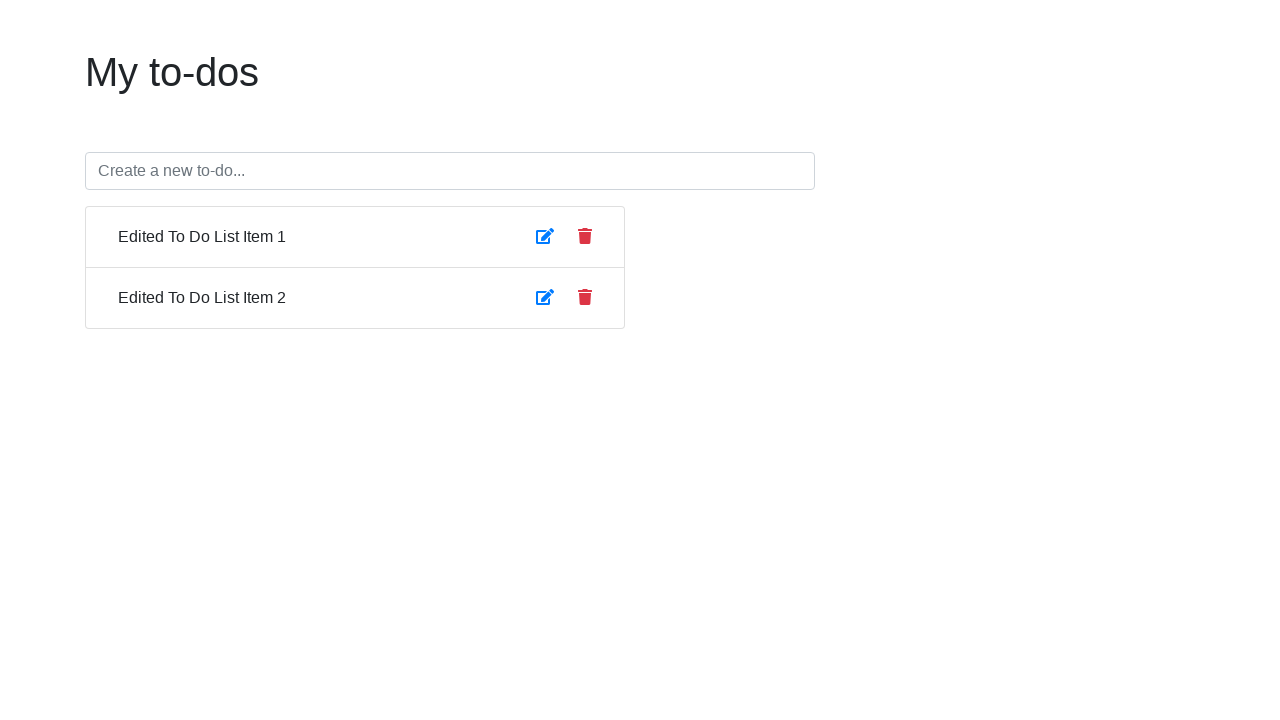

Clicked delete button for Item 2 at (585, 297) on .d-flex:nth-child(2) > .btn-outline-danger > .fa
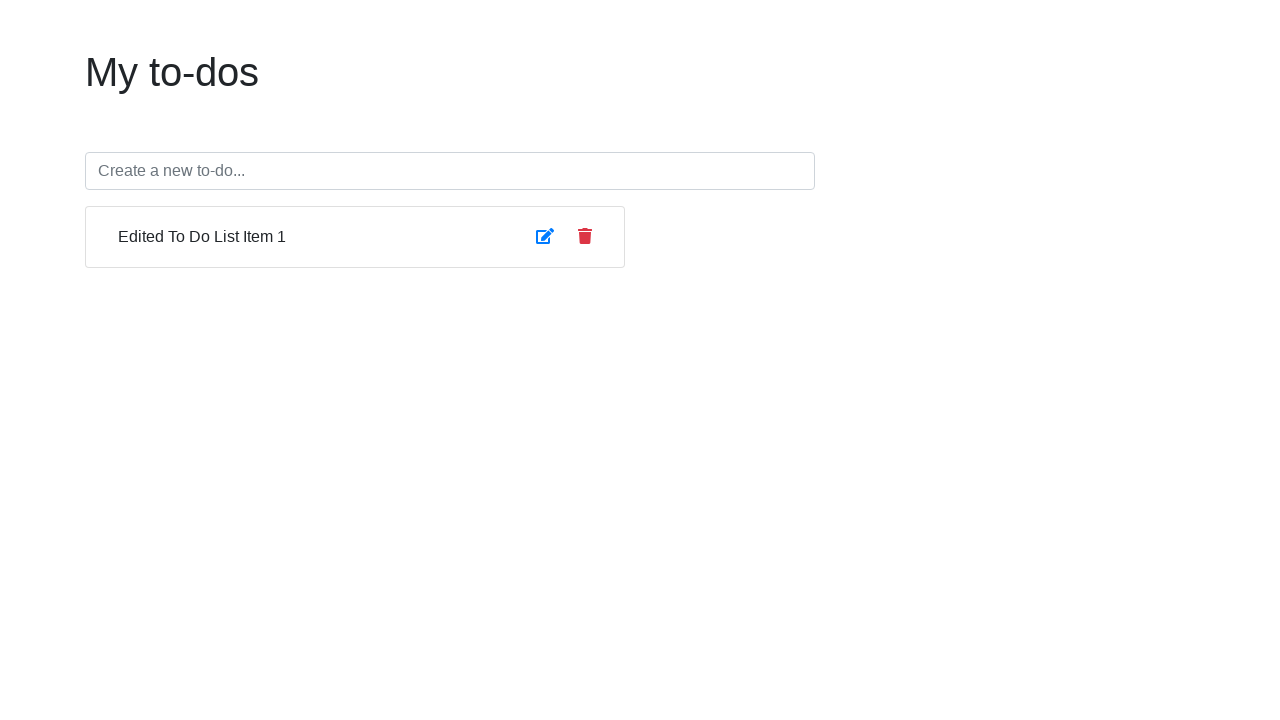

Clicked delete button for Item 1 at (585, 236) on .fa-trash
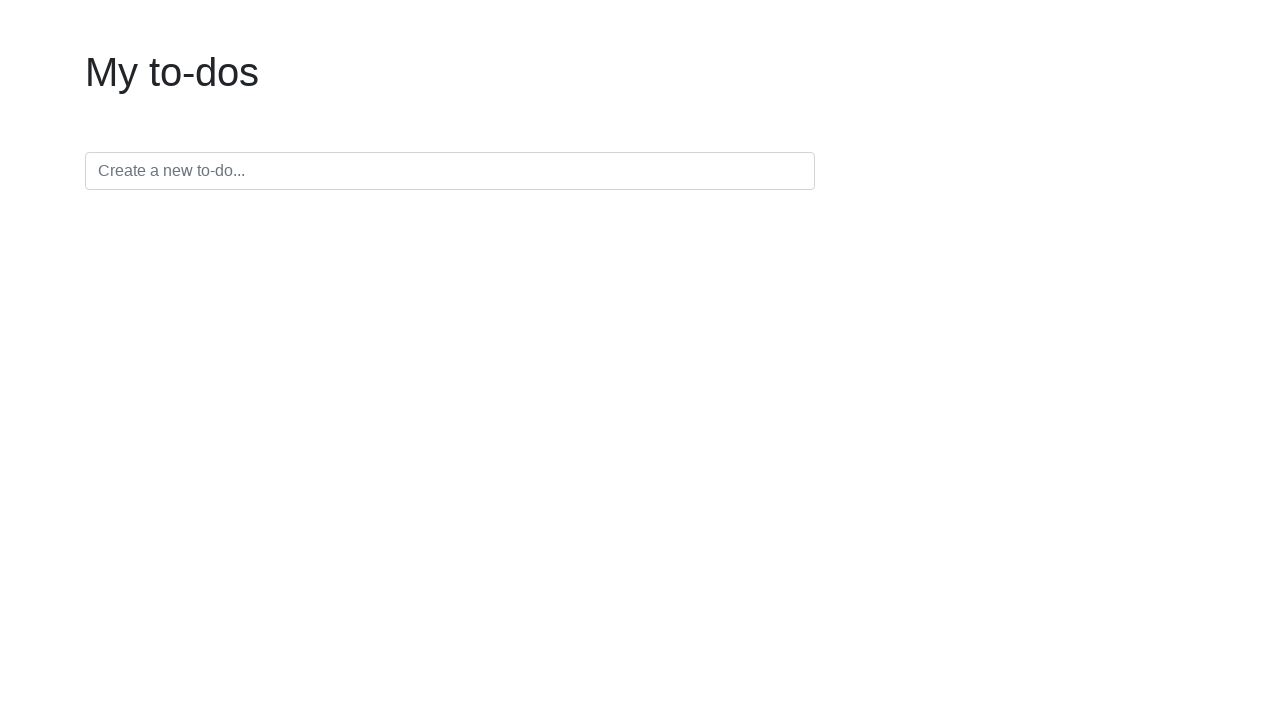

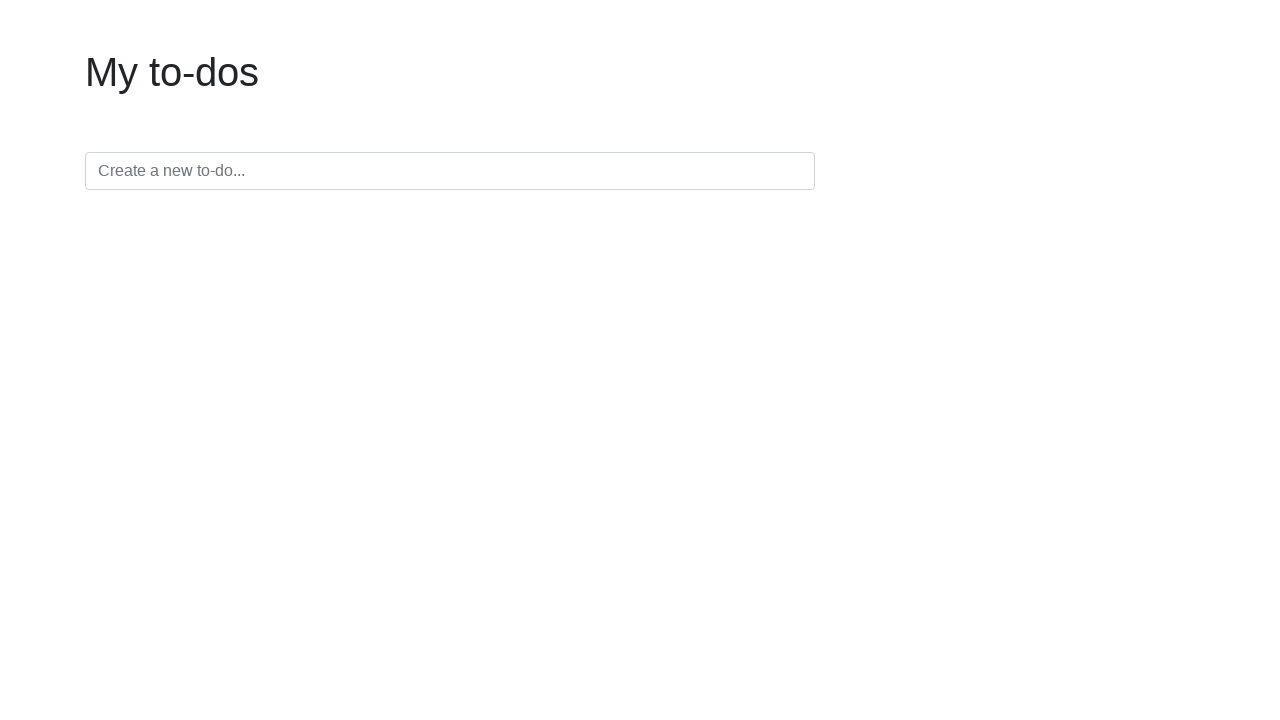